Tests Vue.js dropdown selection by clicking the dropdown toggle and selecting an option

Starting URL: https://mikerodham.github.io/vue-dropdowns/

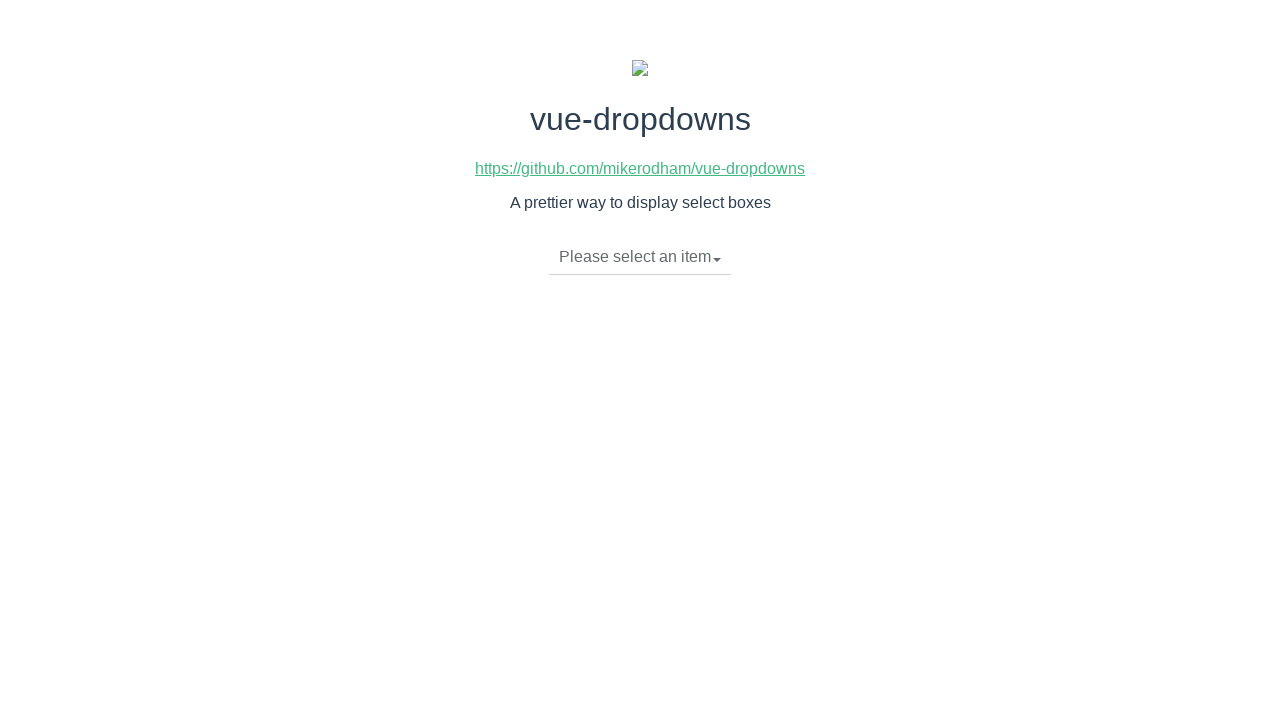

Clicked dropdown toggle to open Vue.js dropdown menu at (640, 257) on li.dropdown-toggle
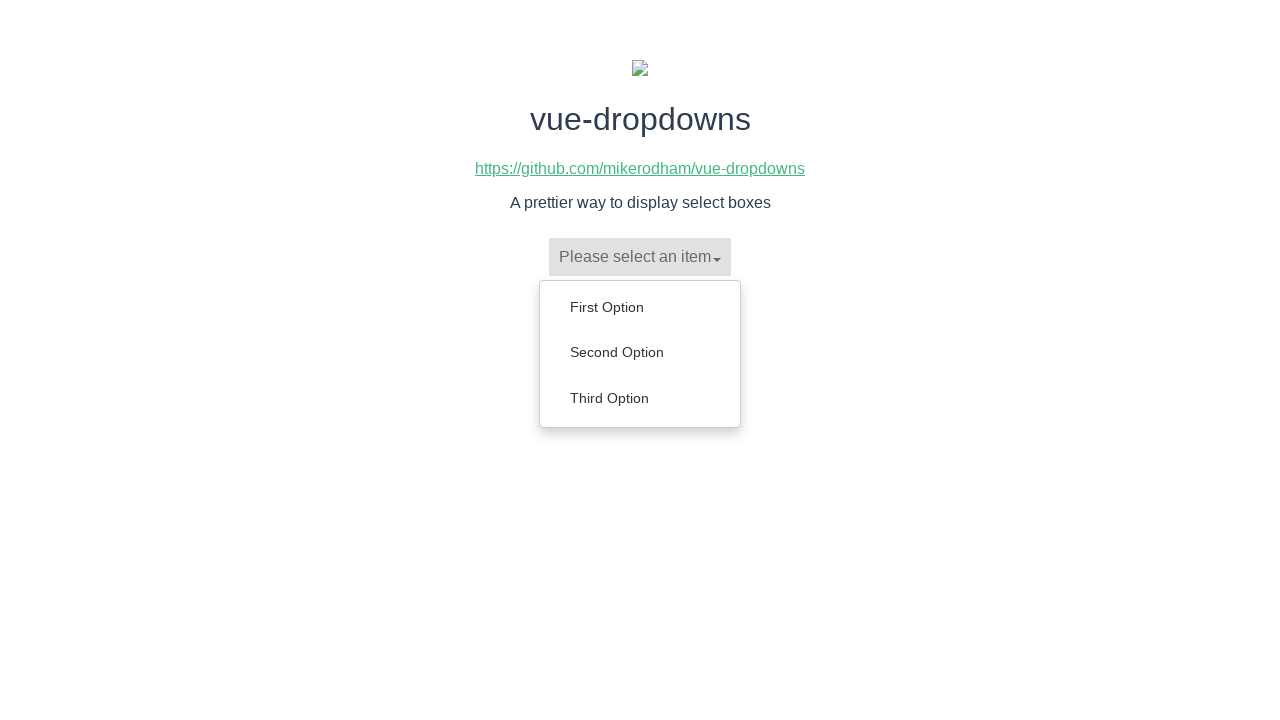

Dropdown menu items became visible
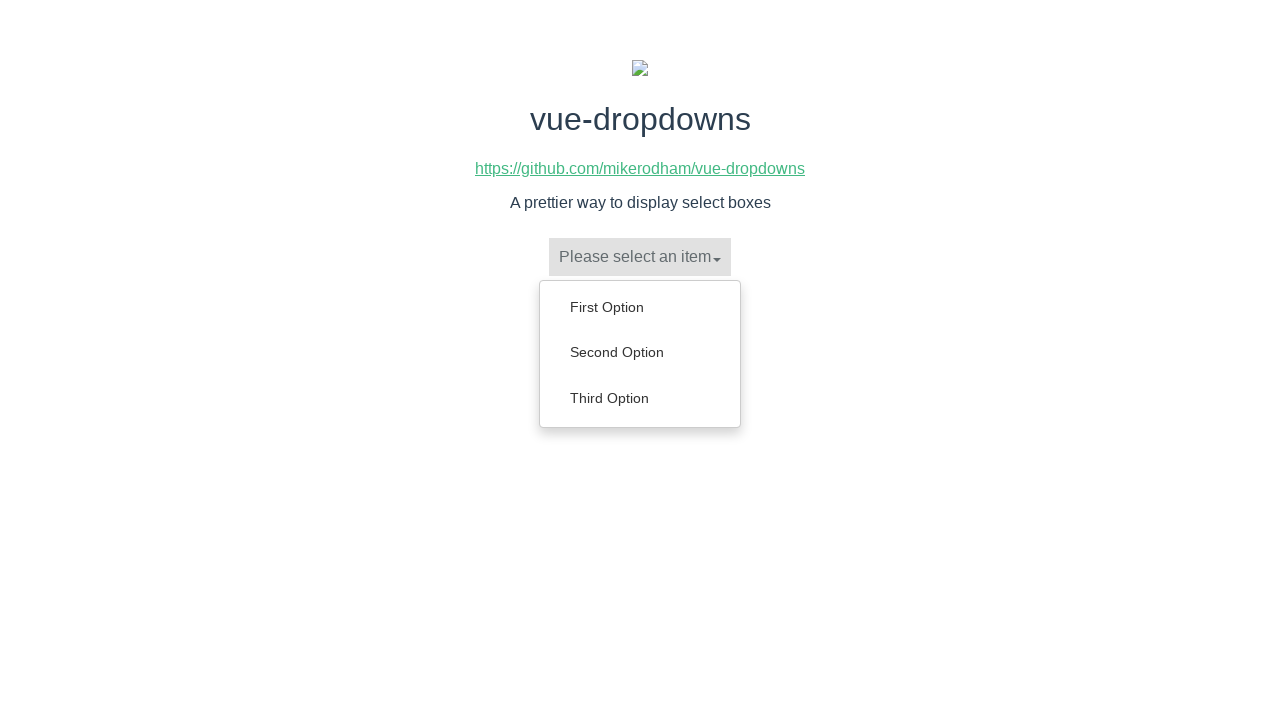

Selected 'Second Option' from dropdown menu at (640, 352) on ul.dropdown-menu>li >> nth=1
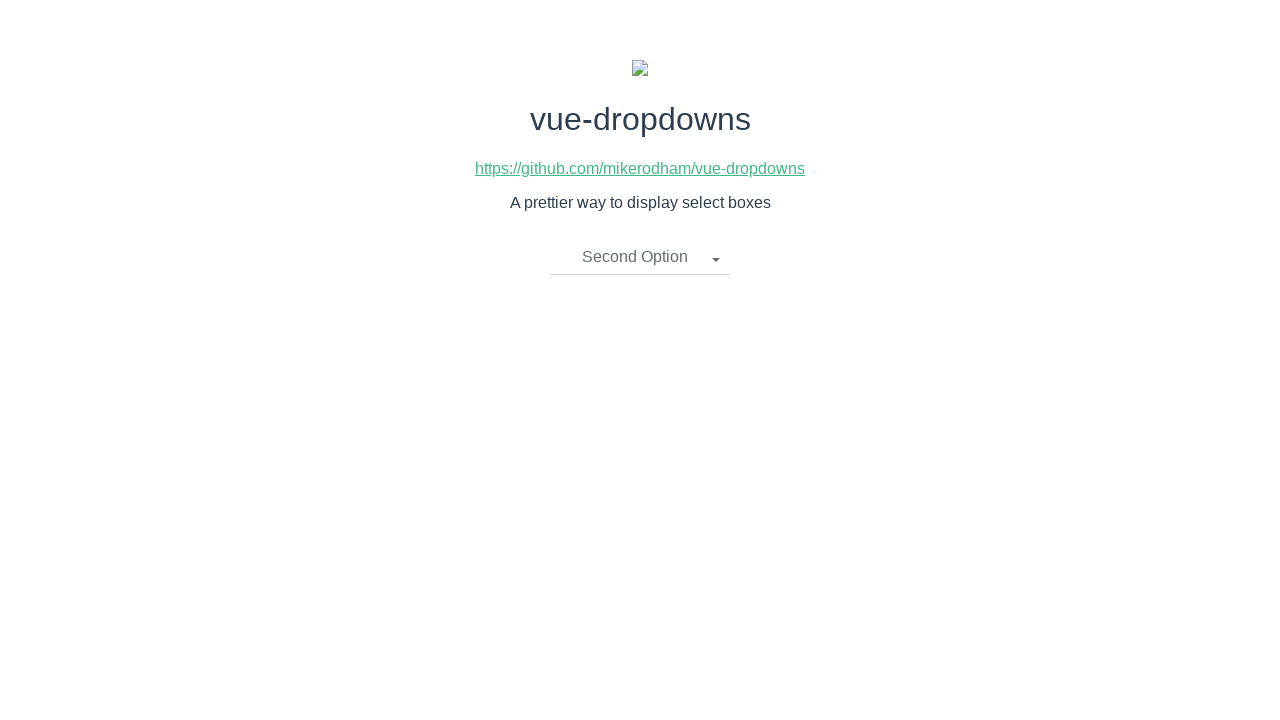

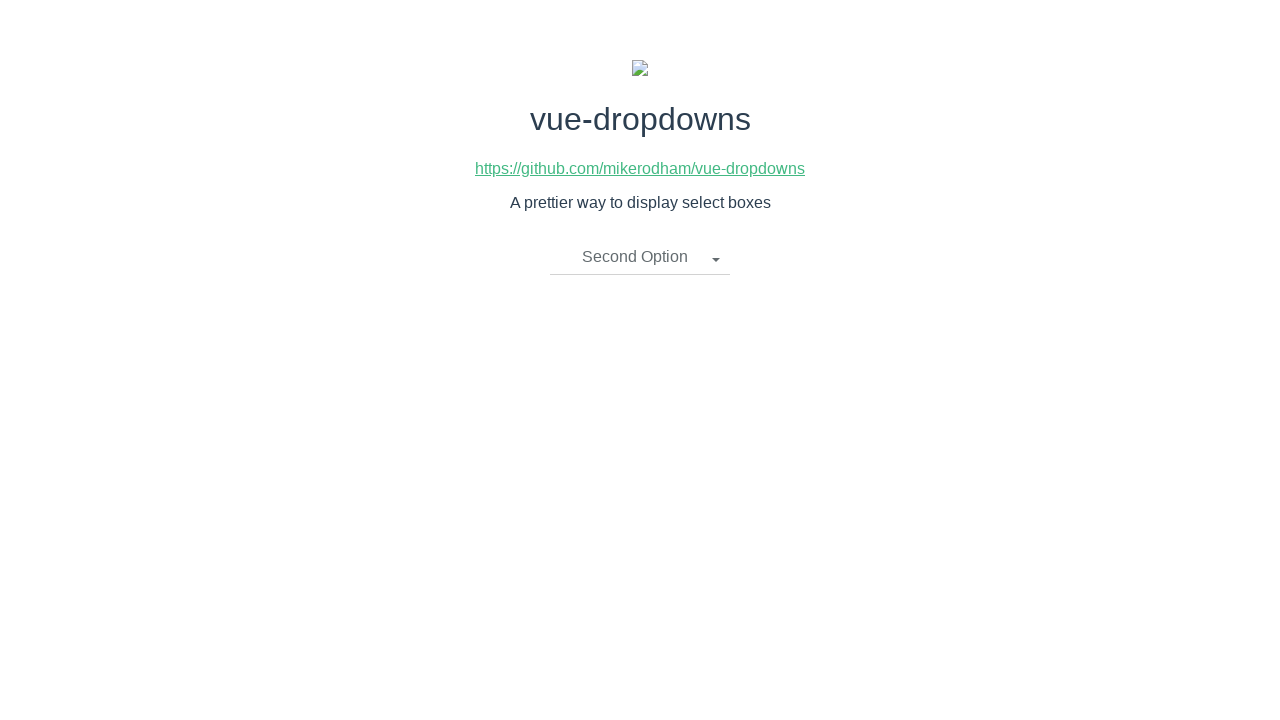